Opens two test pages from eviltester.com in separate browser windows and retrieves their titles to verify the pages load correctly

Starting URL: https://testpages.eviltester.com/styled/basic-web-page-test.html

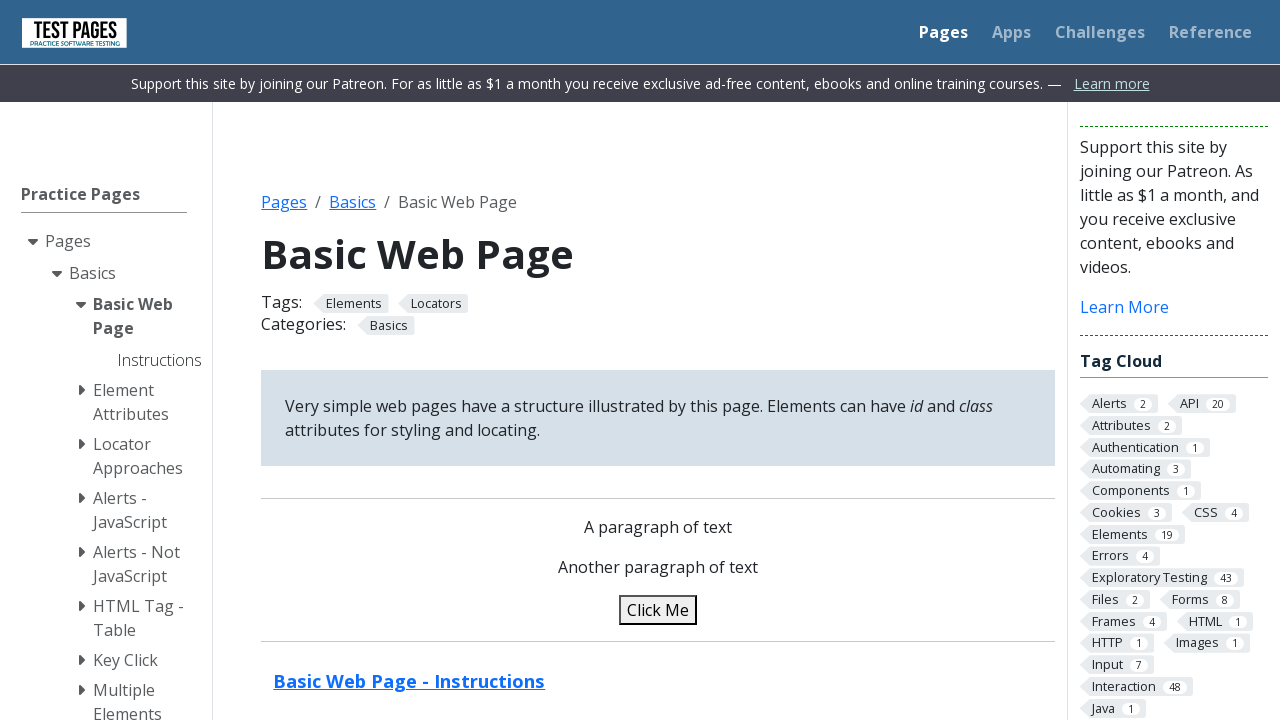

Retrieved title of first page from eviltester.com
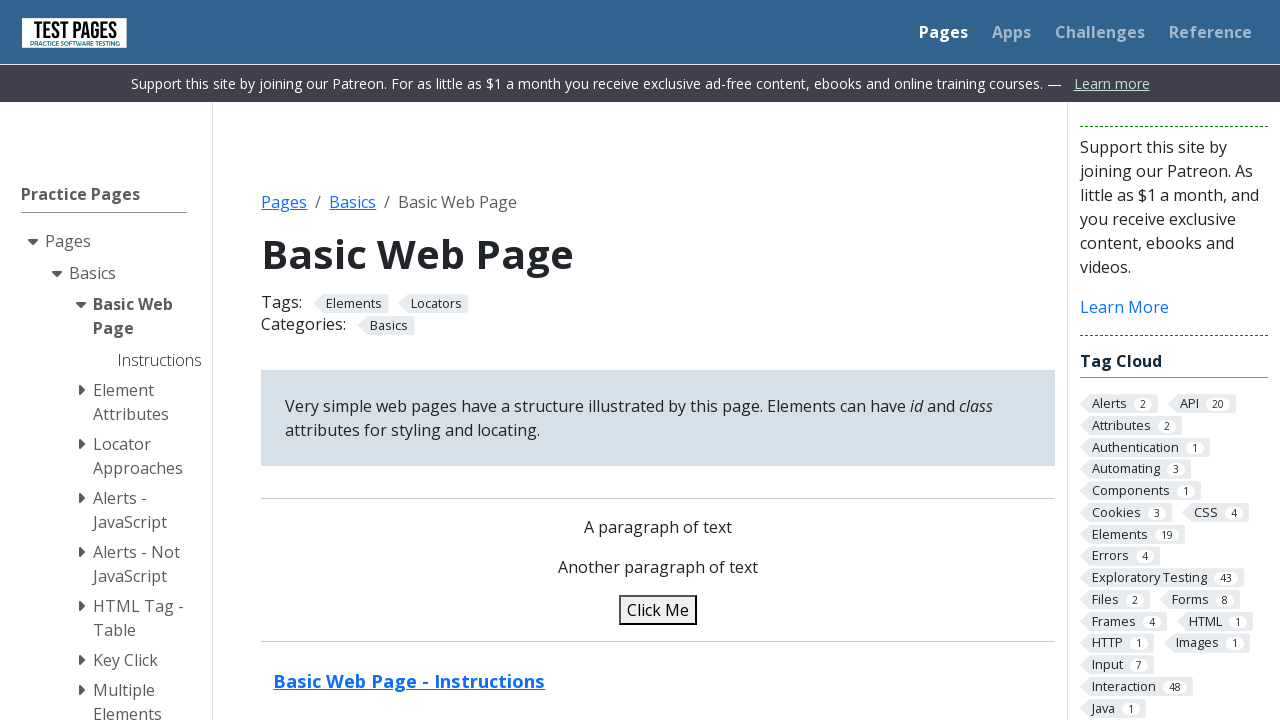

Navigated to second test page (attributes-test.html)
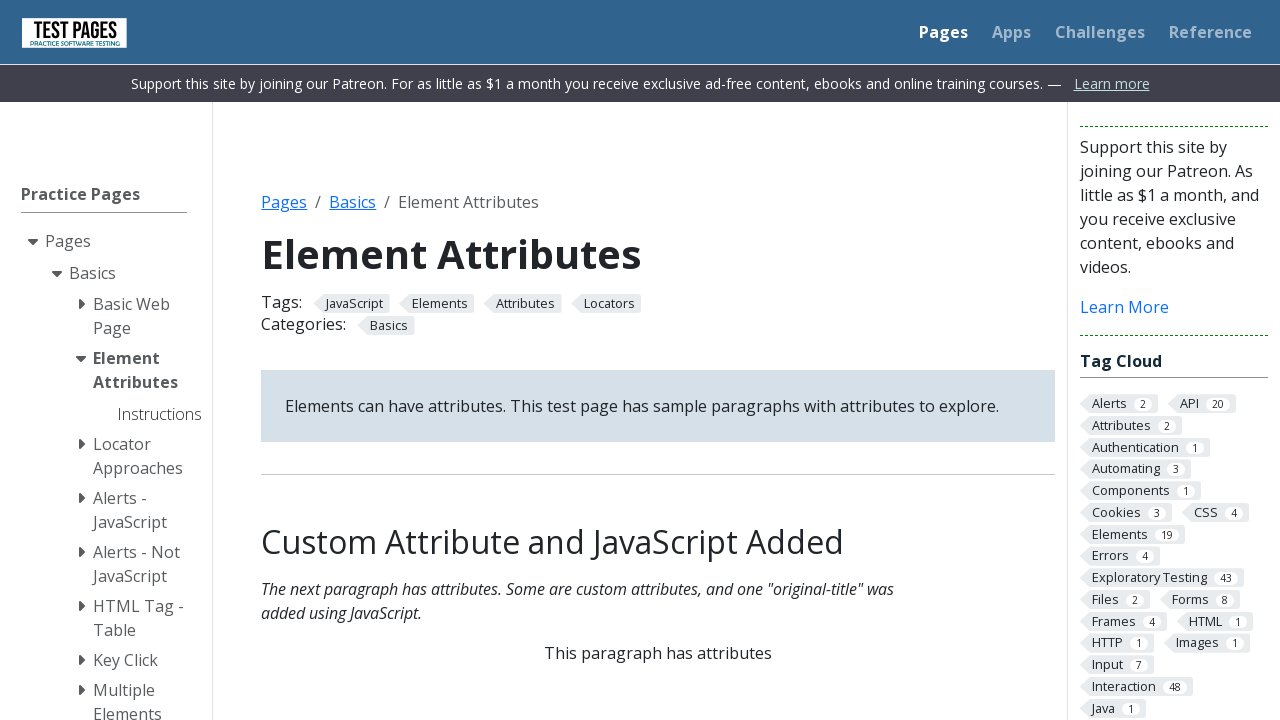

Retrieved title of second page from eviltester.com
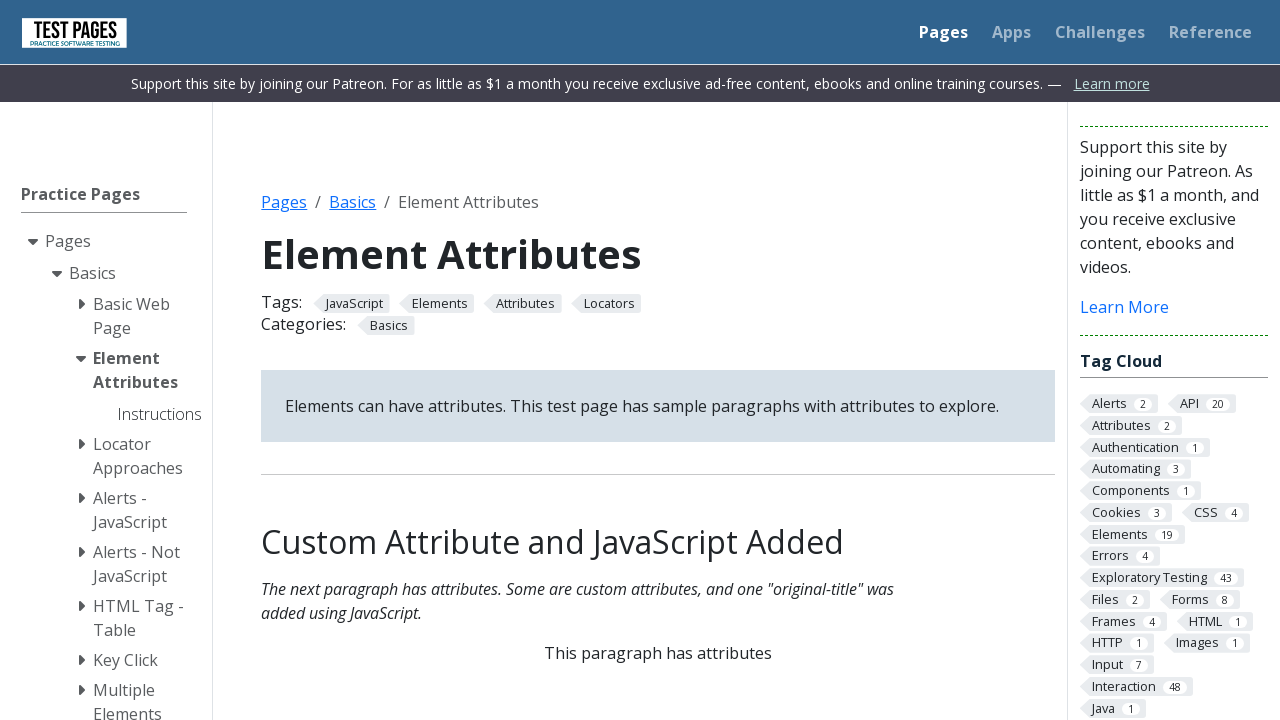

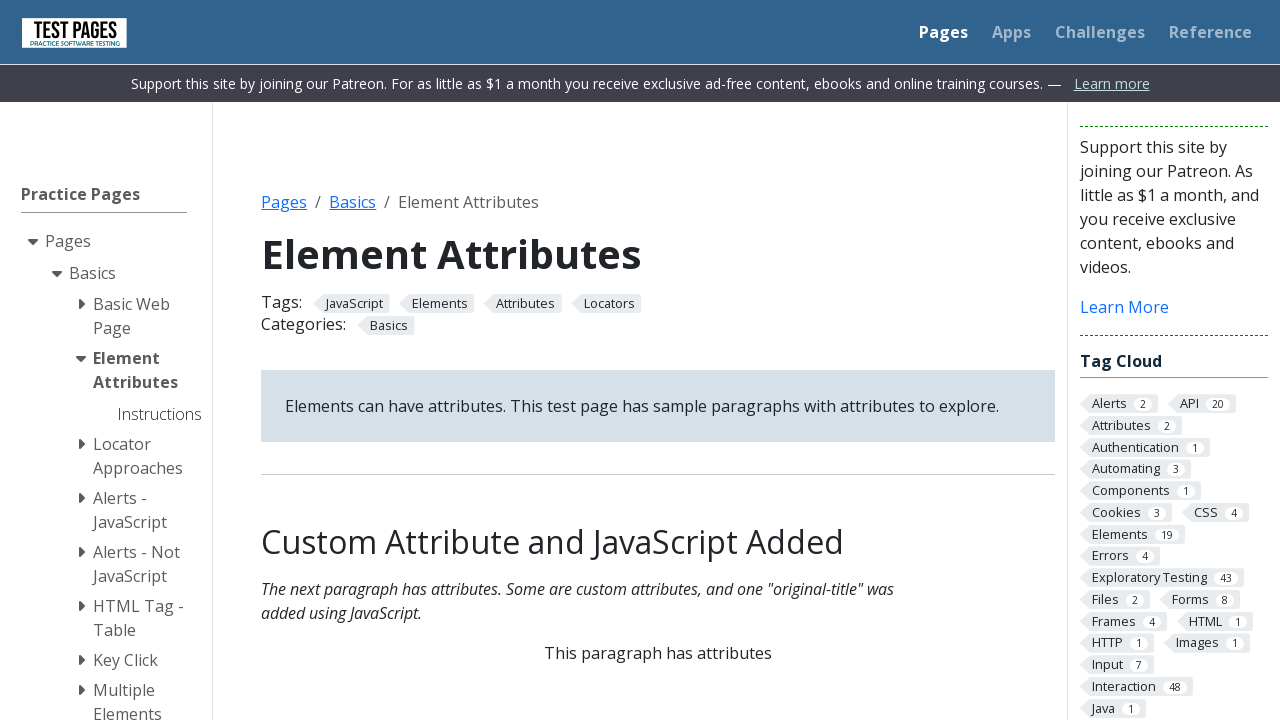